Tests confirmation dialog by clicking the third button and dismissing the alert

Starting URL: https://demoqa.com/alerts

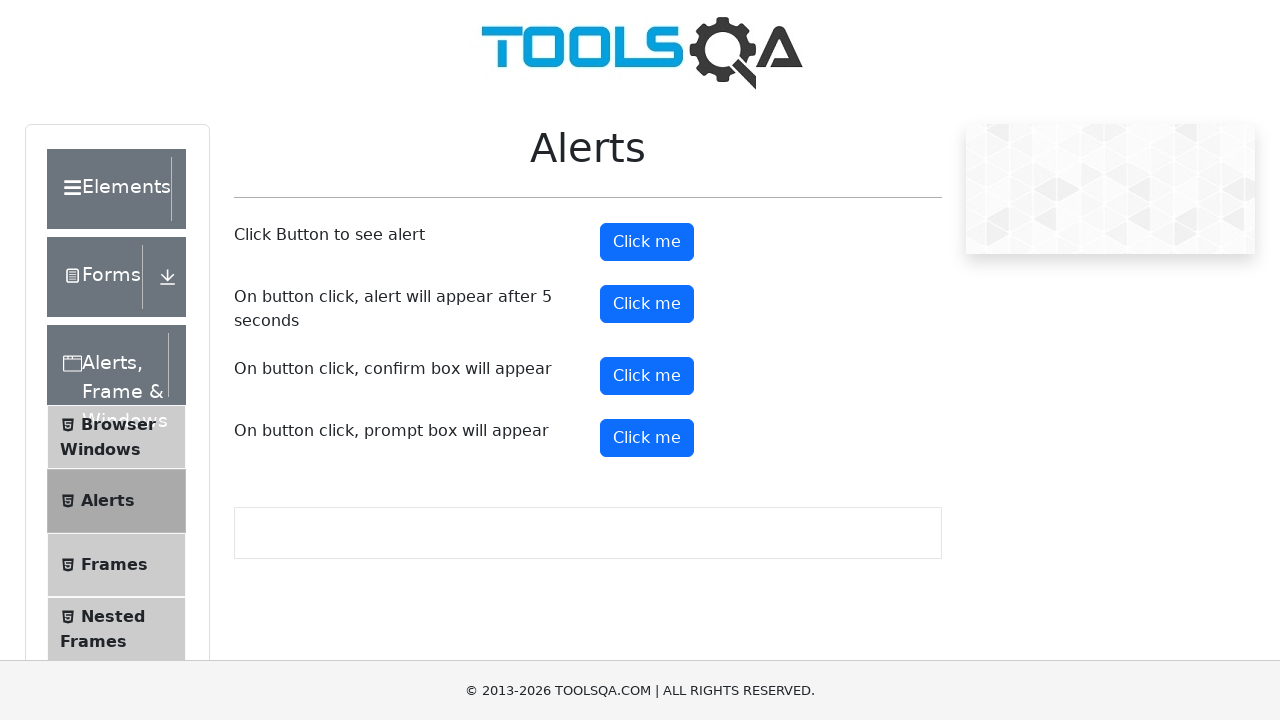

Clicked the third 'Click me' button to trigger confirmation dialog at (647, 376) on #confirmButton
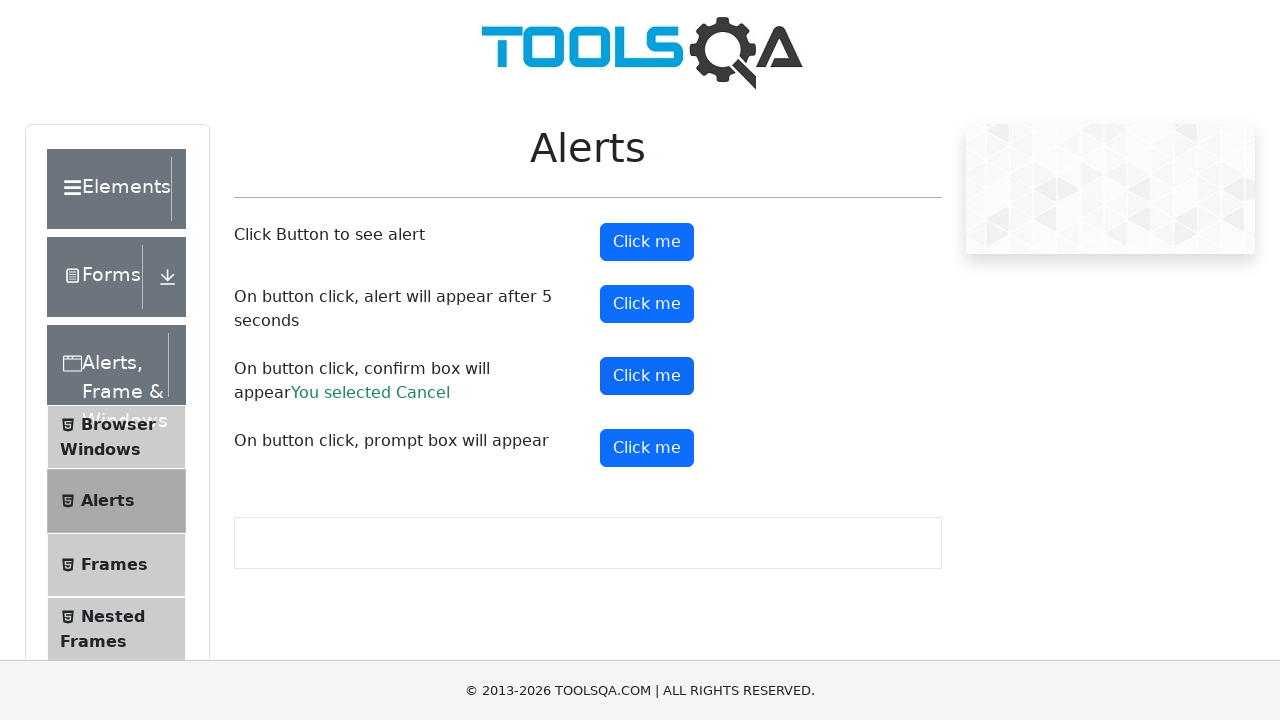

Set up dialog handler to dismiss the confirmation alert
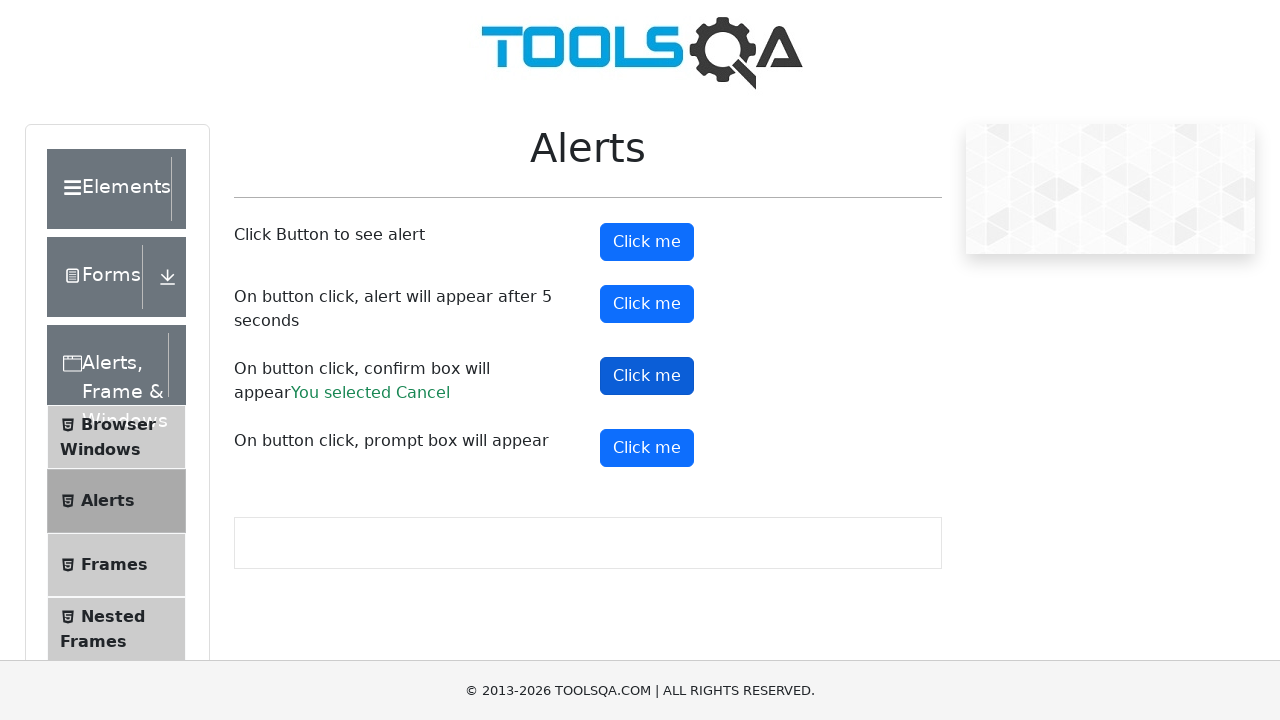

Waited for confirmation result text to appear
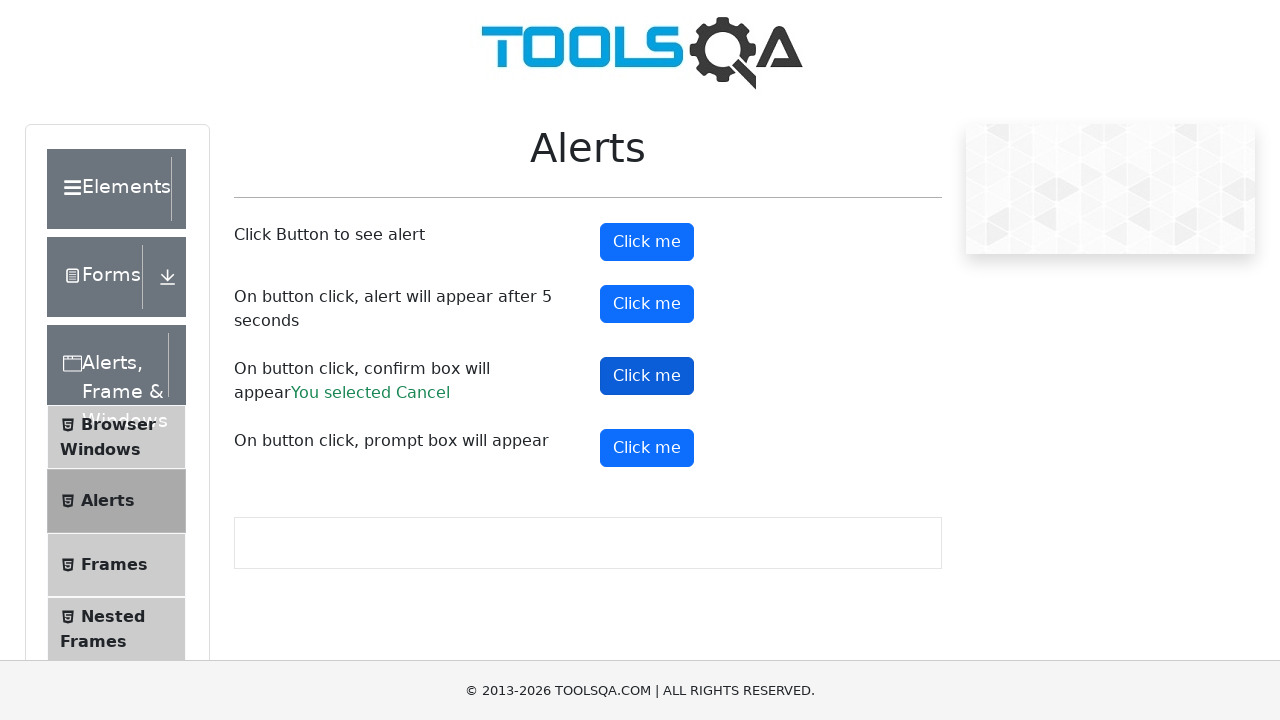

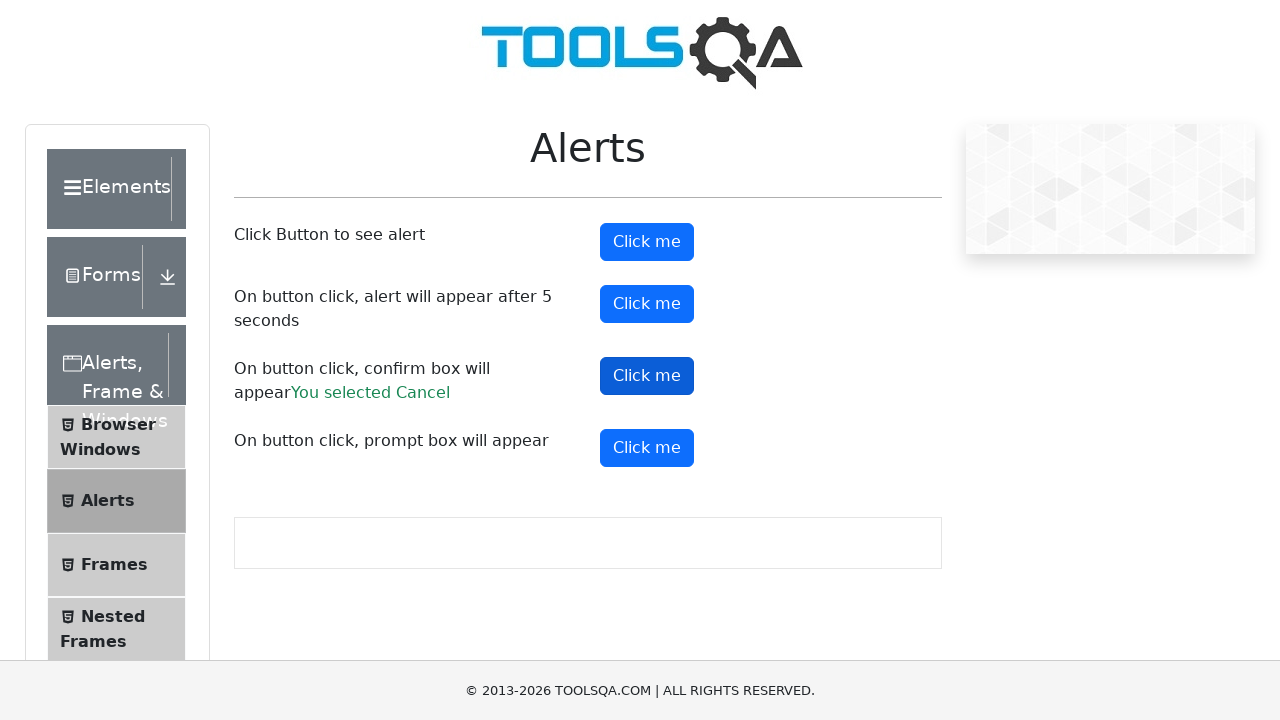